Searches for "Sherlock Holmes" books using the search functionality

Starting URL: https://www.labirint.ru

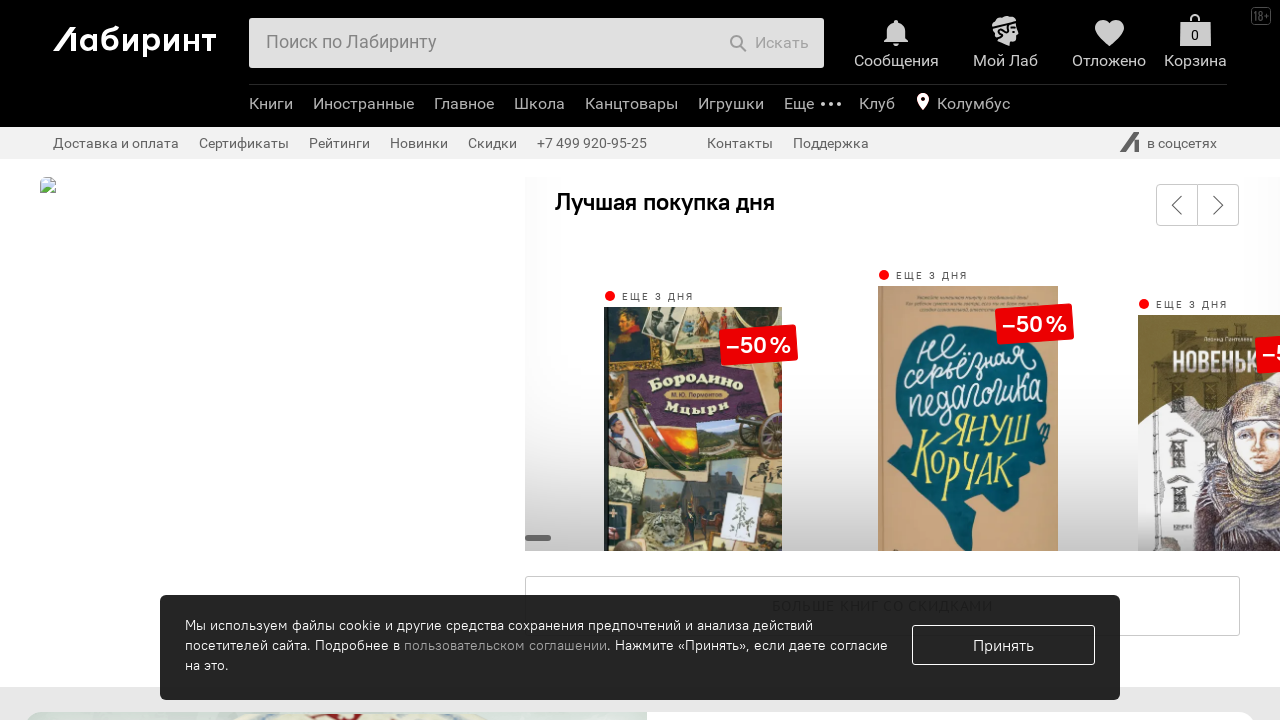

Filled search field with 'Шерлок Холмс' (Sherlock Holmes) on input#search-field.b-header-b-search-e-input
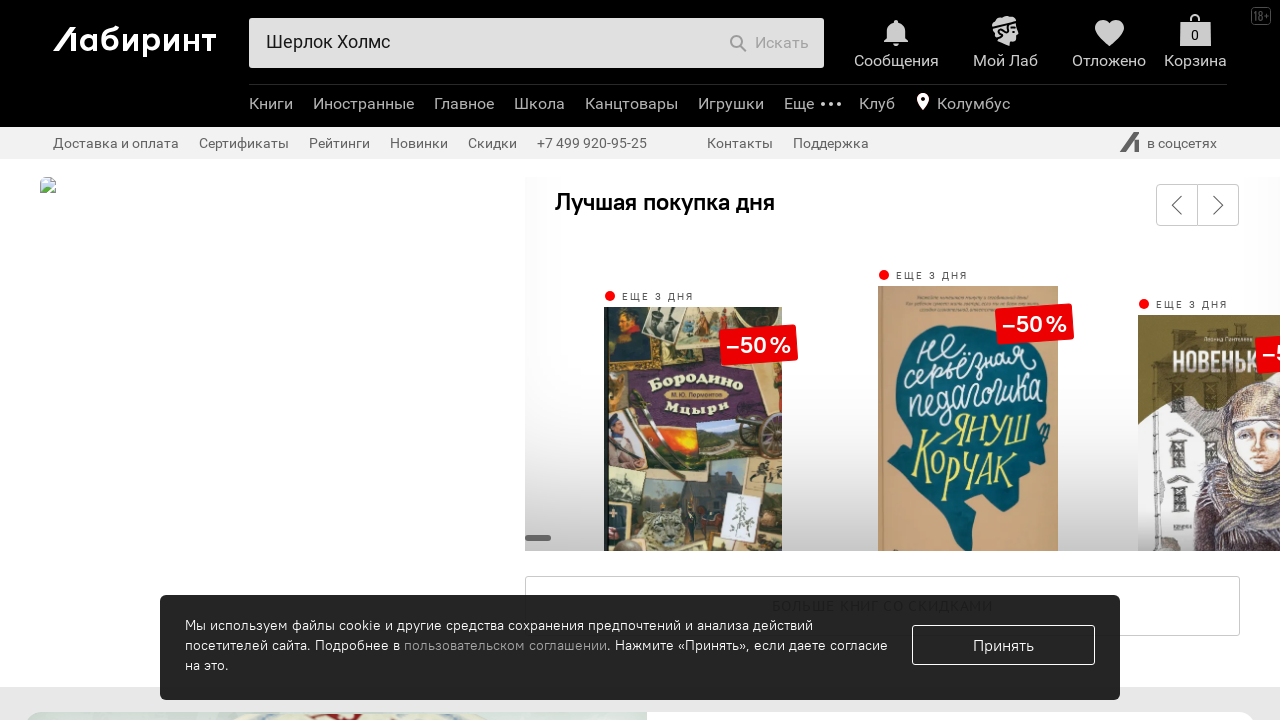

Clicked search button to search for Sherlock Holmes books at (769, 43) on button.b-header-b-search-e-btn
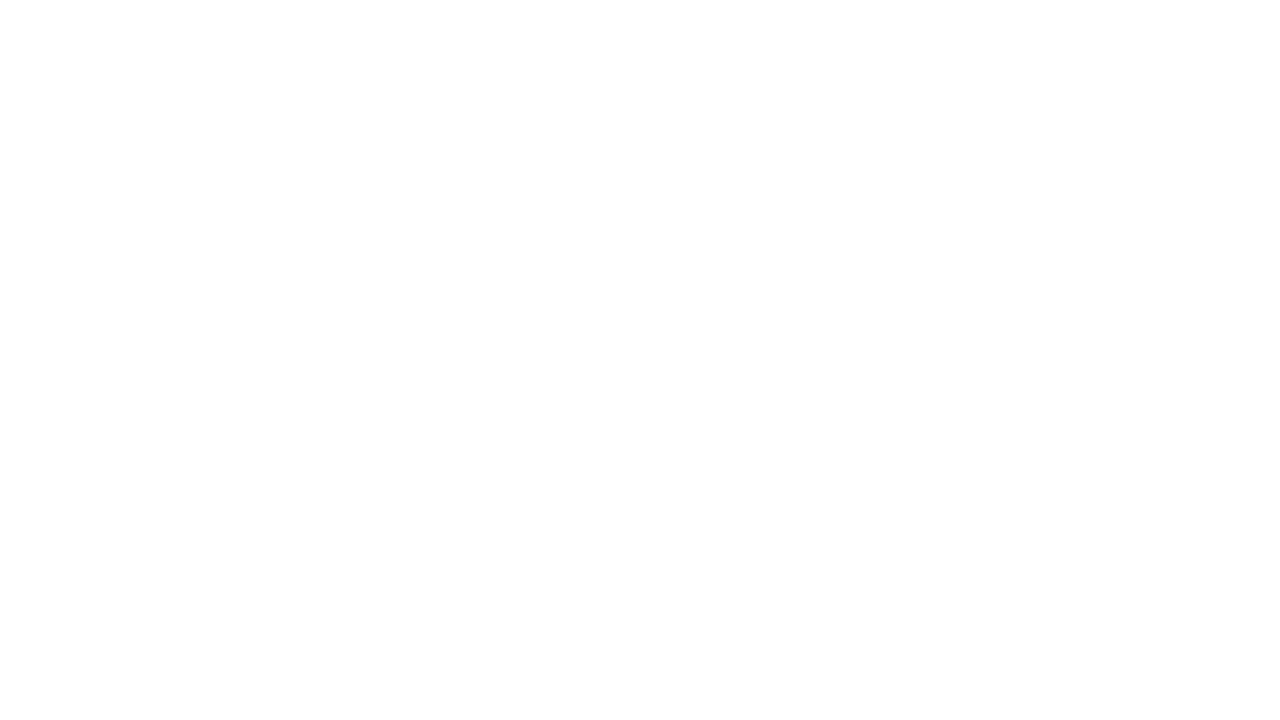

Waited for search results to load
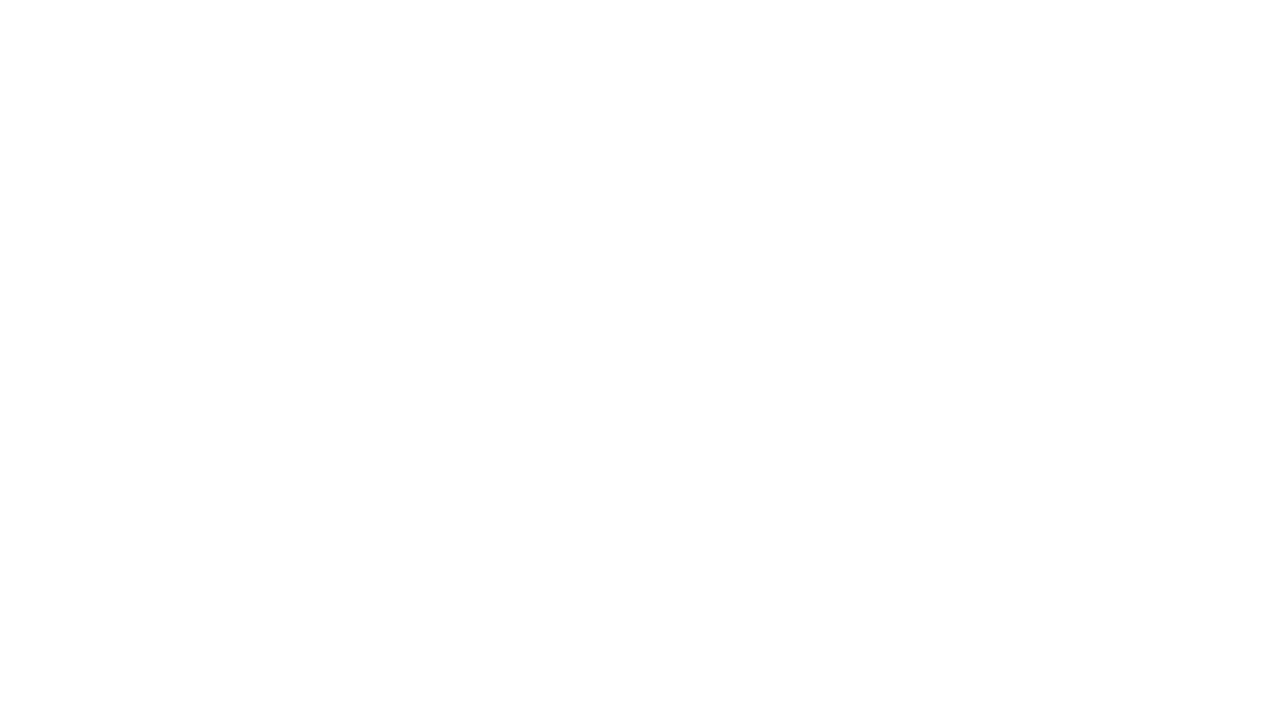

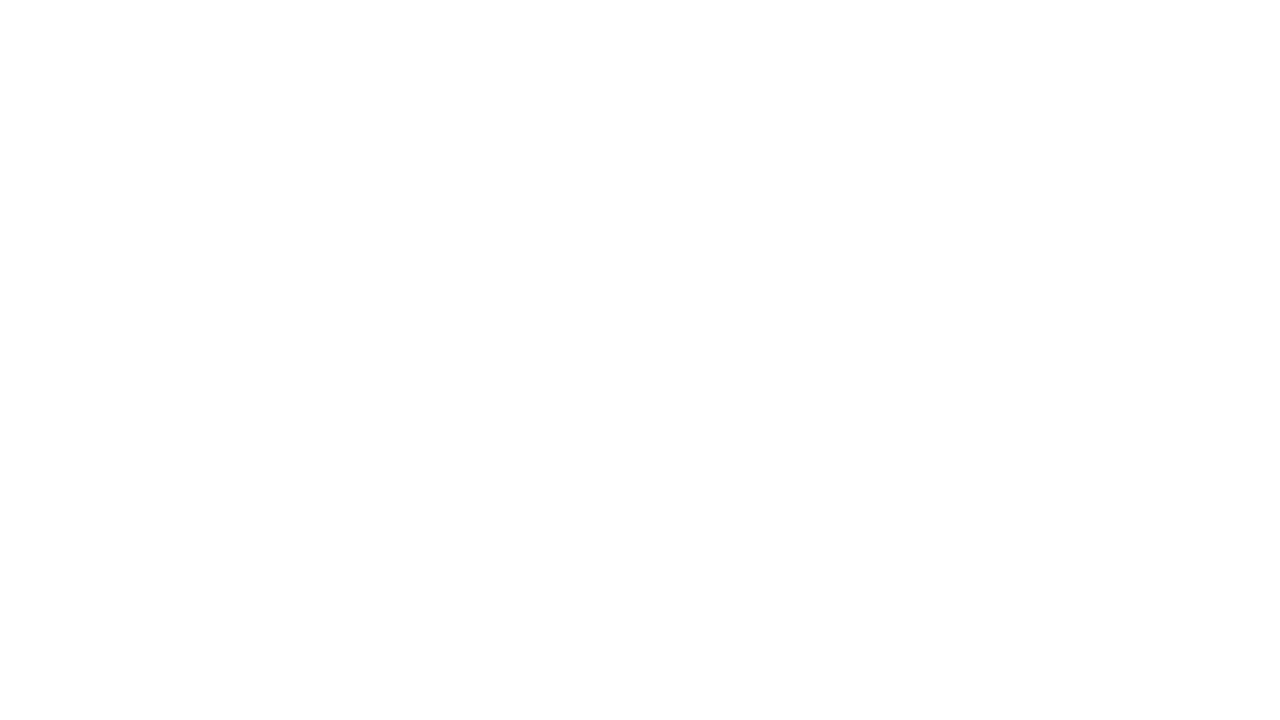